Tests JavaScript prompt dialog by triggering a prompt, entering text, and accepting it

Starting URL: http://the-internet.herokuapp.com/

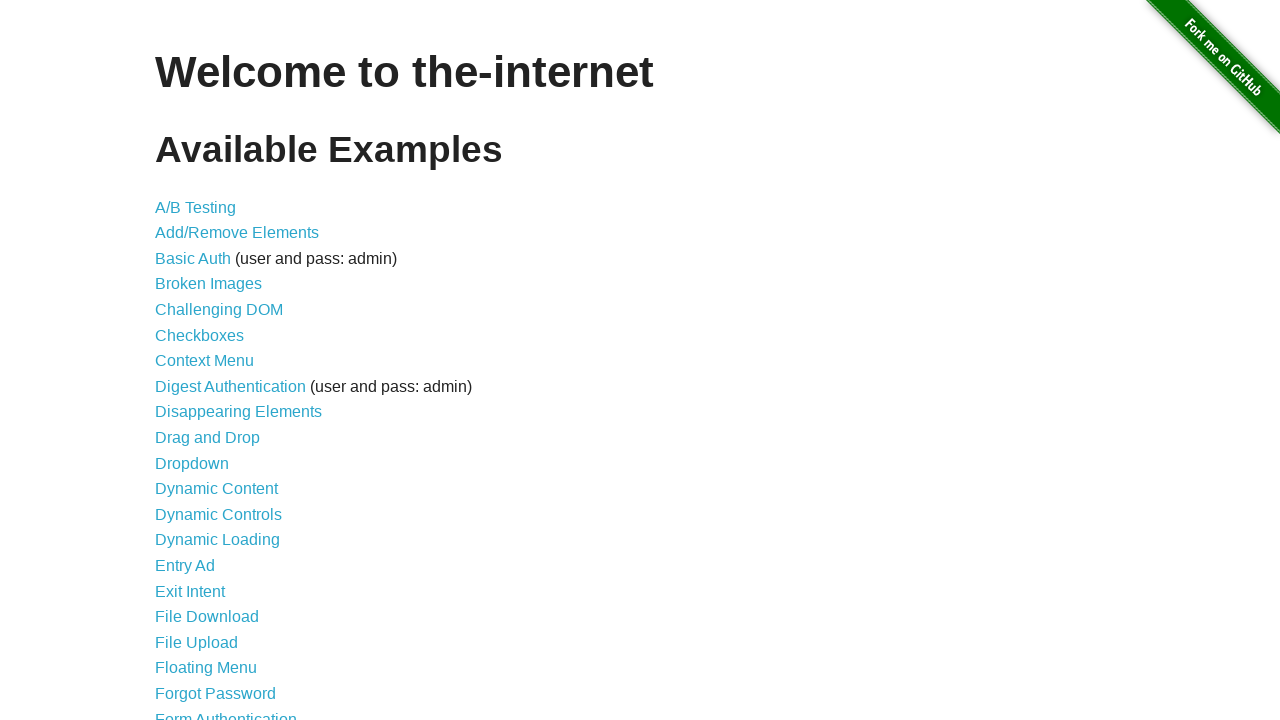

Clicked on JavaScript Alerts link at (214, 361) on text=JavaScript Alerts
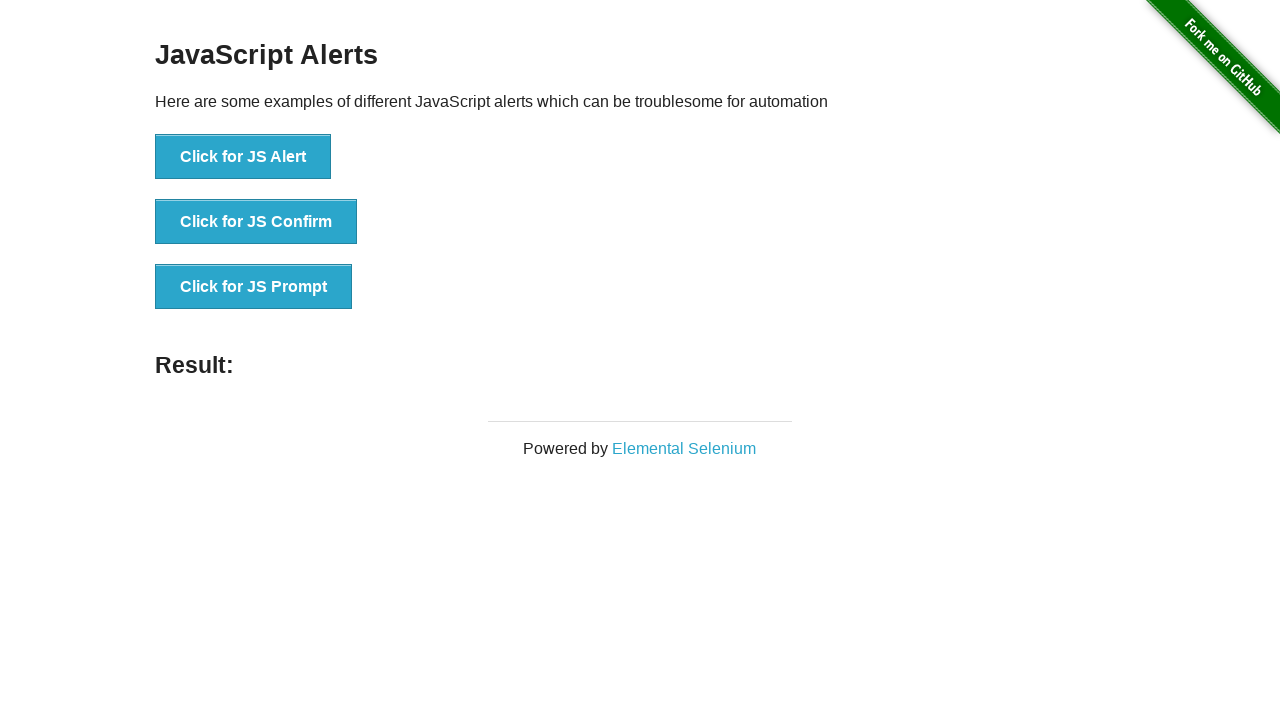

Set up dialog handler to accept prompt with 'hello world'
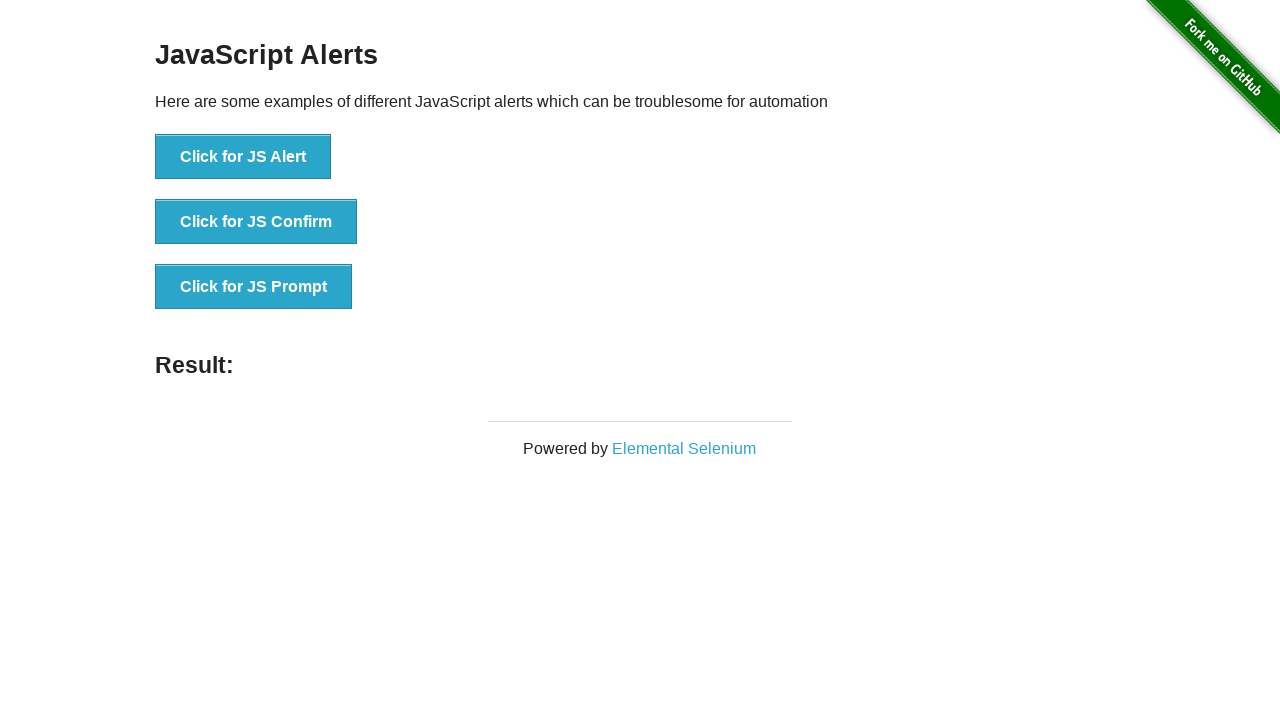

Clicked button to trigger JavaScript prompt dialog at (254, 287) on button:text('Click for JS Prompt')
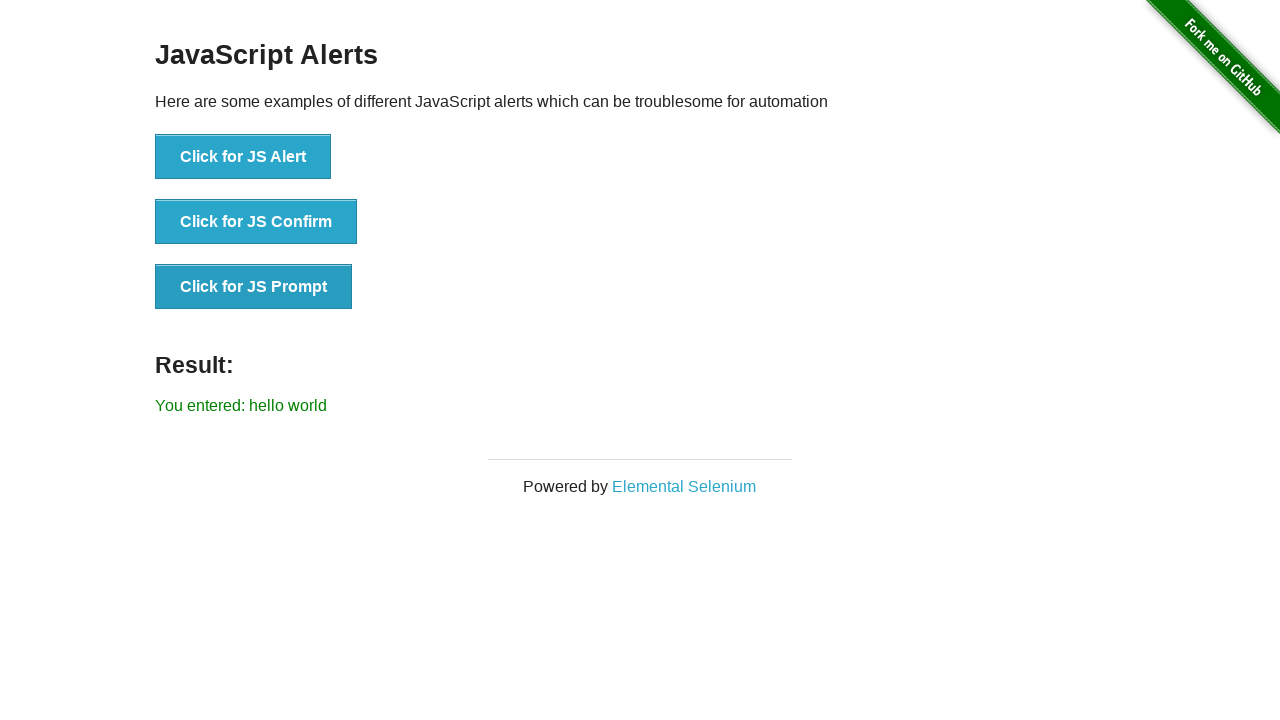

Result text appeared after accepting prompt
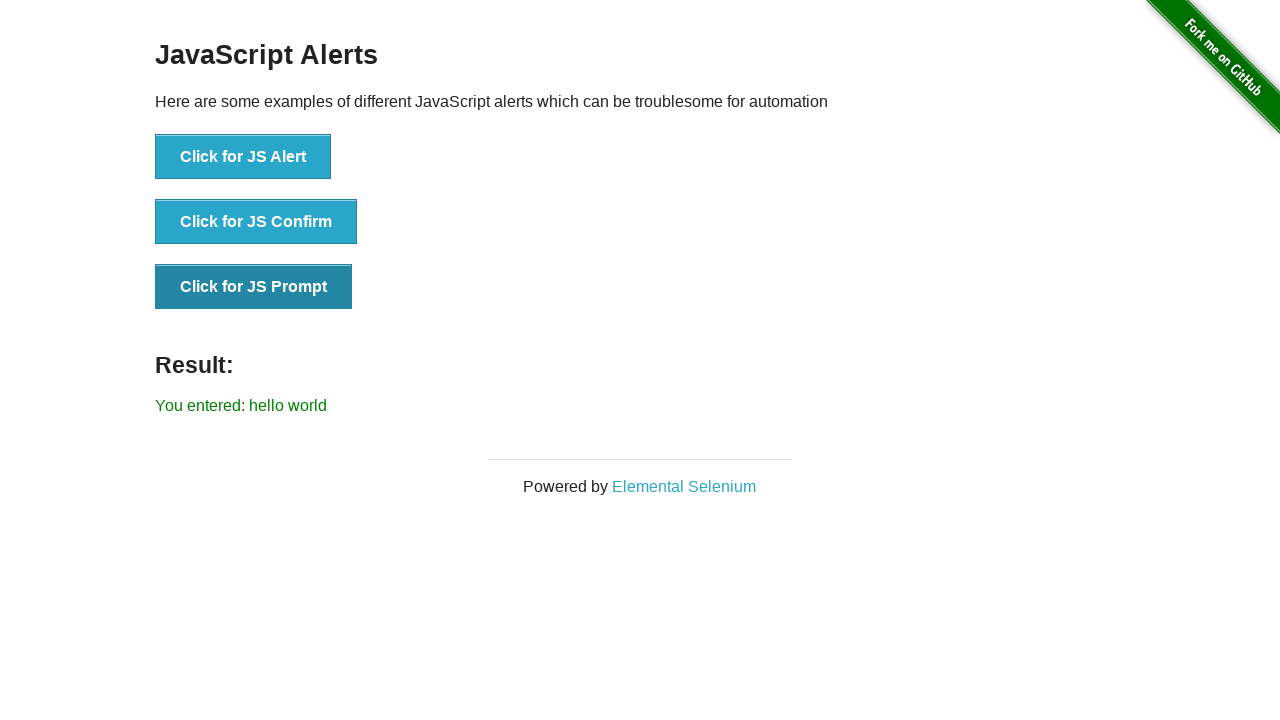

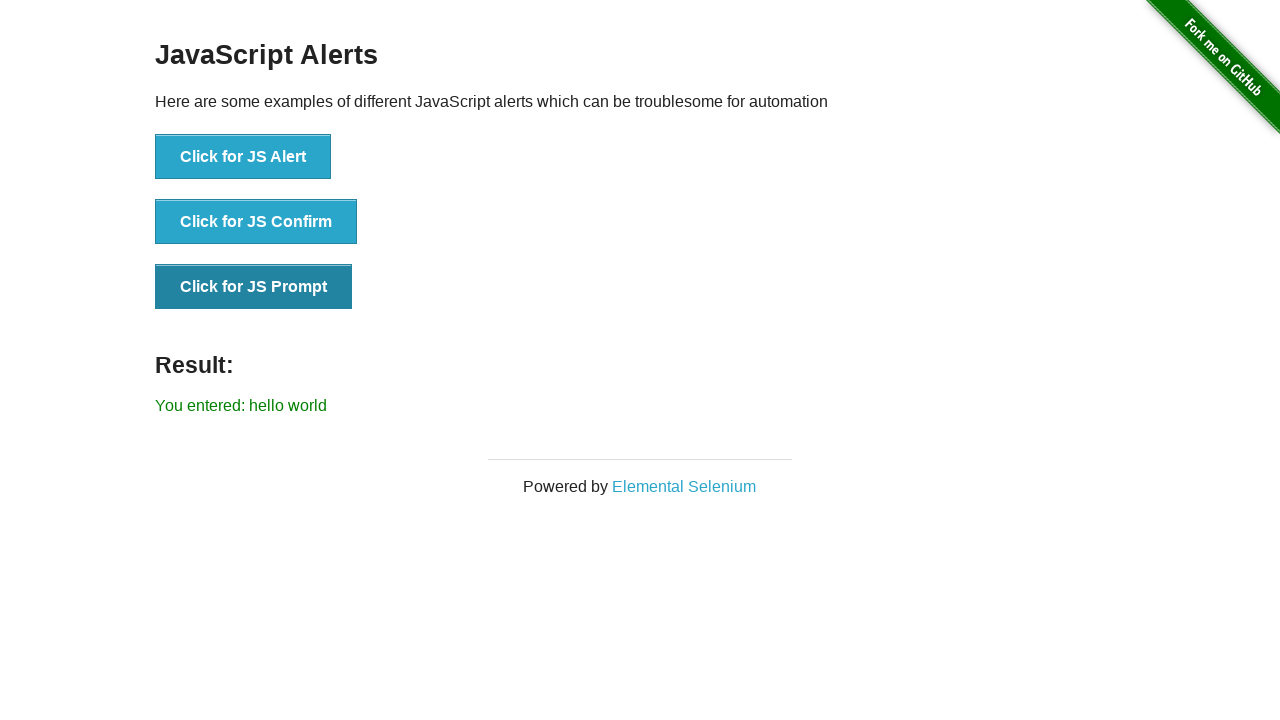